Tests that clicking submit without filling any fields shows error messages

Starting URL: https://practice-react.sdetunicorns.com/contact

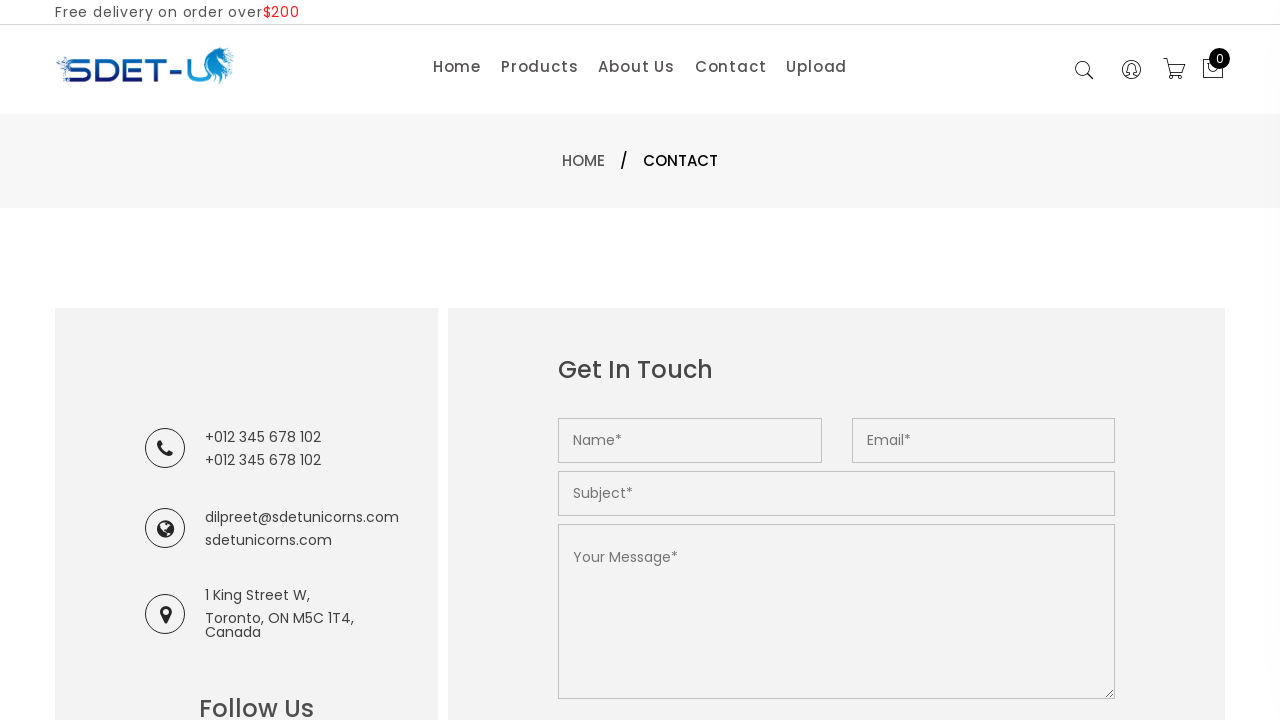

Clicked submit button without filling any fields at (628, 360) on .submit
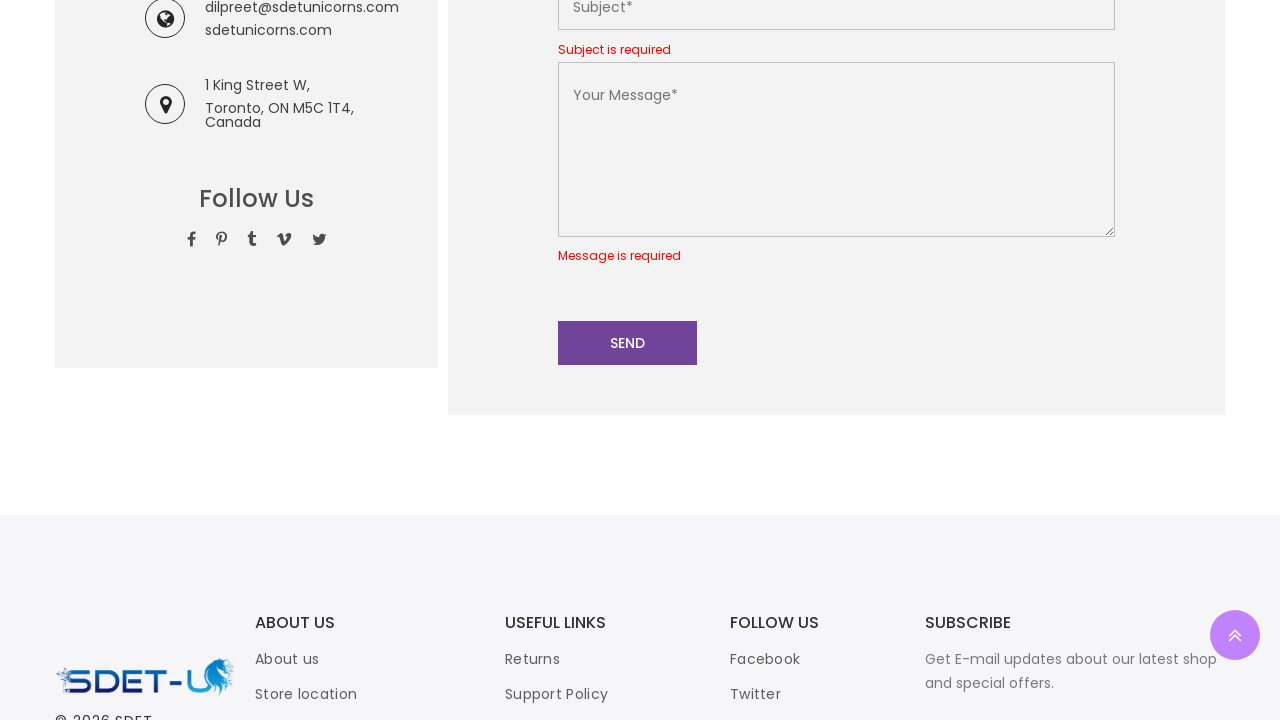

Error message element appeared
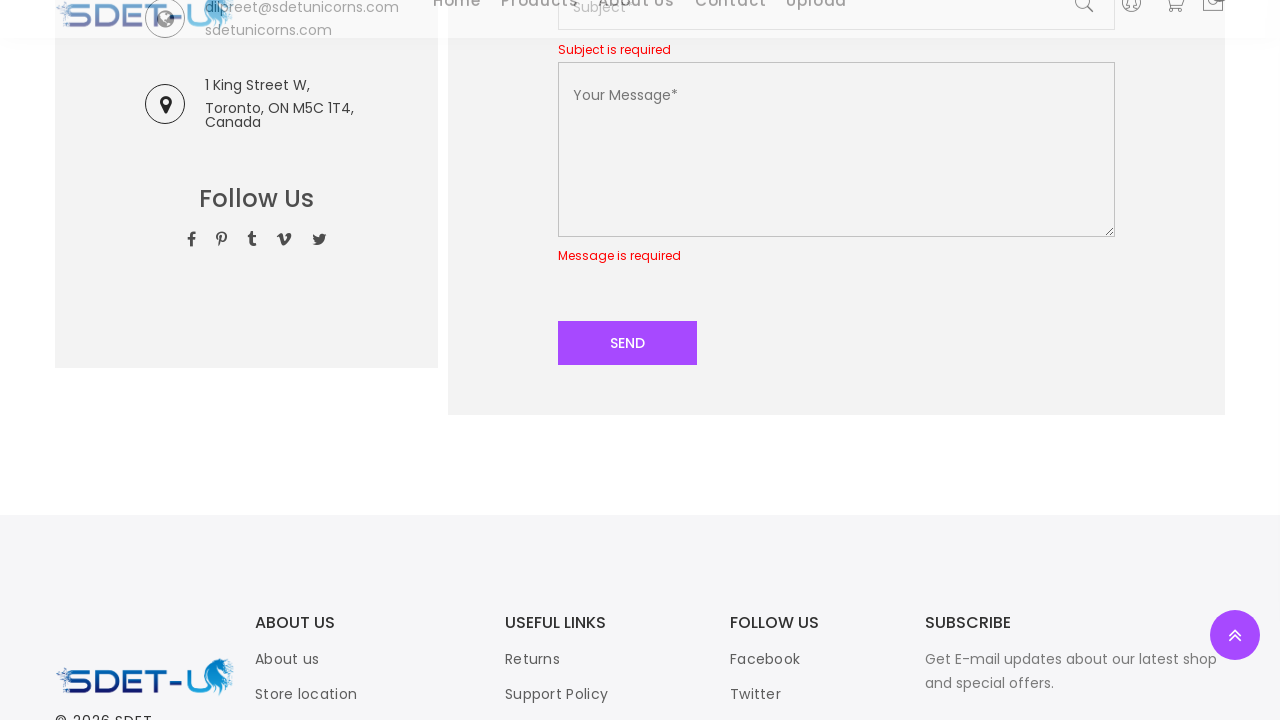

Verified error message is visible
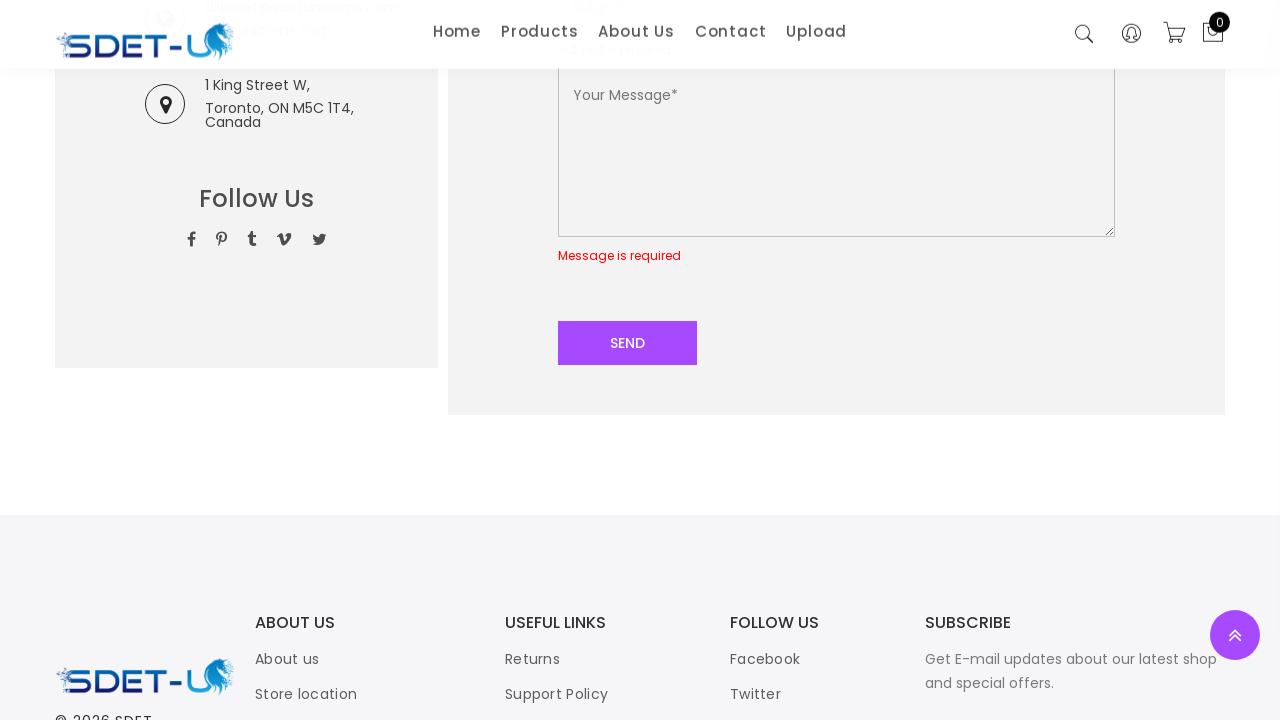

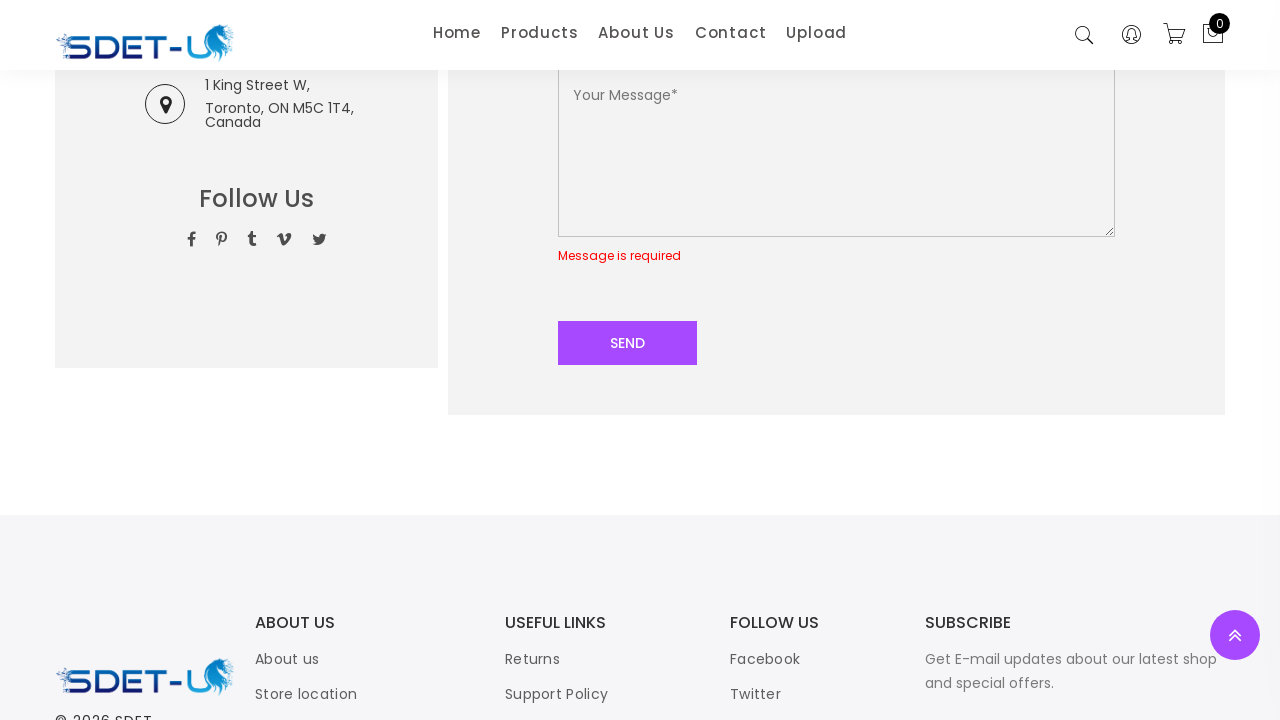